Verifies that the student registration form is displayed on the page

Starting URL: https://demoqa.com/automation-practice-form

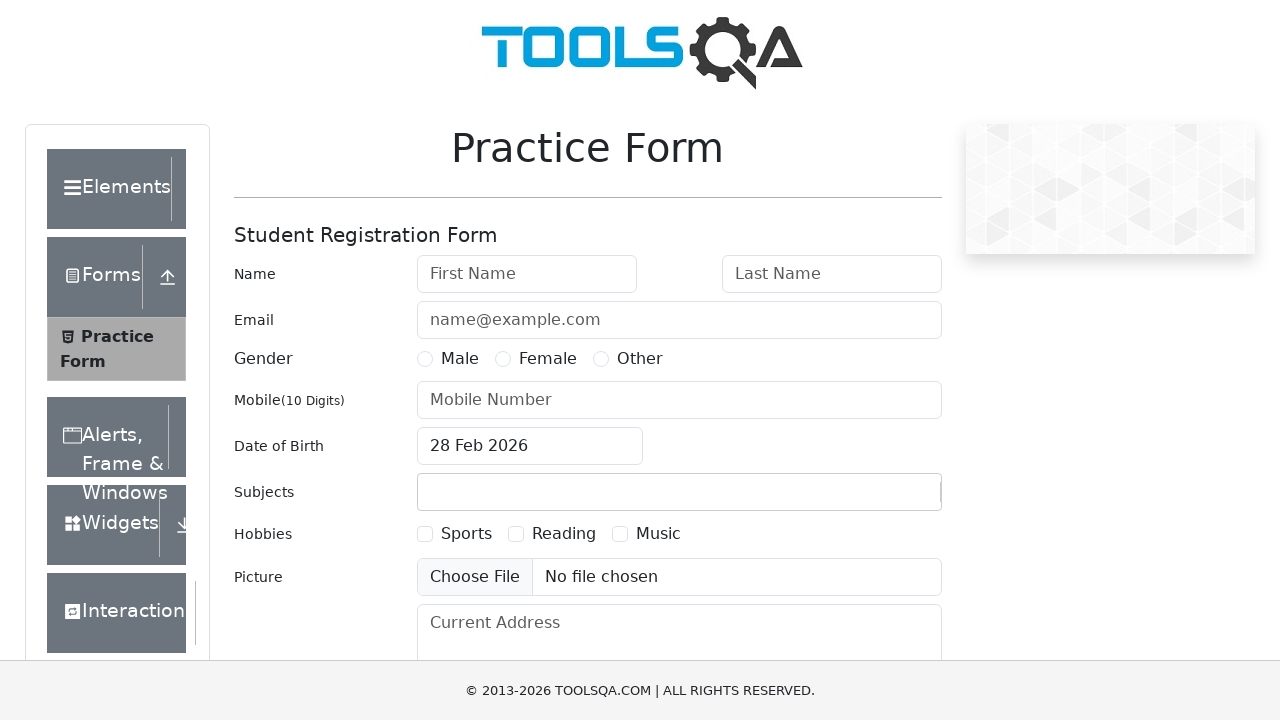

Waited for student registration form to load
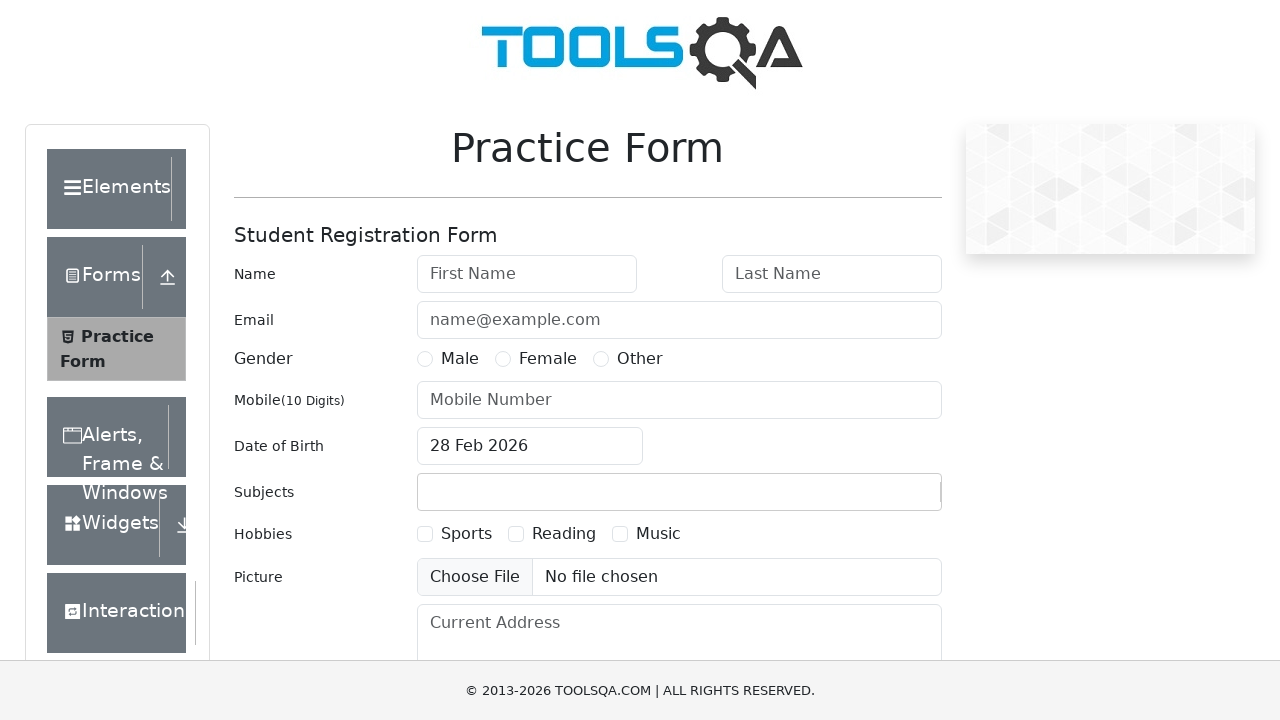

Verified that student registration form is displayed on the page
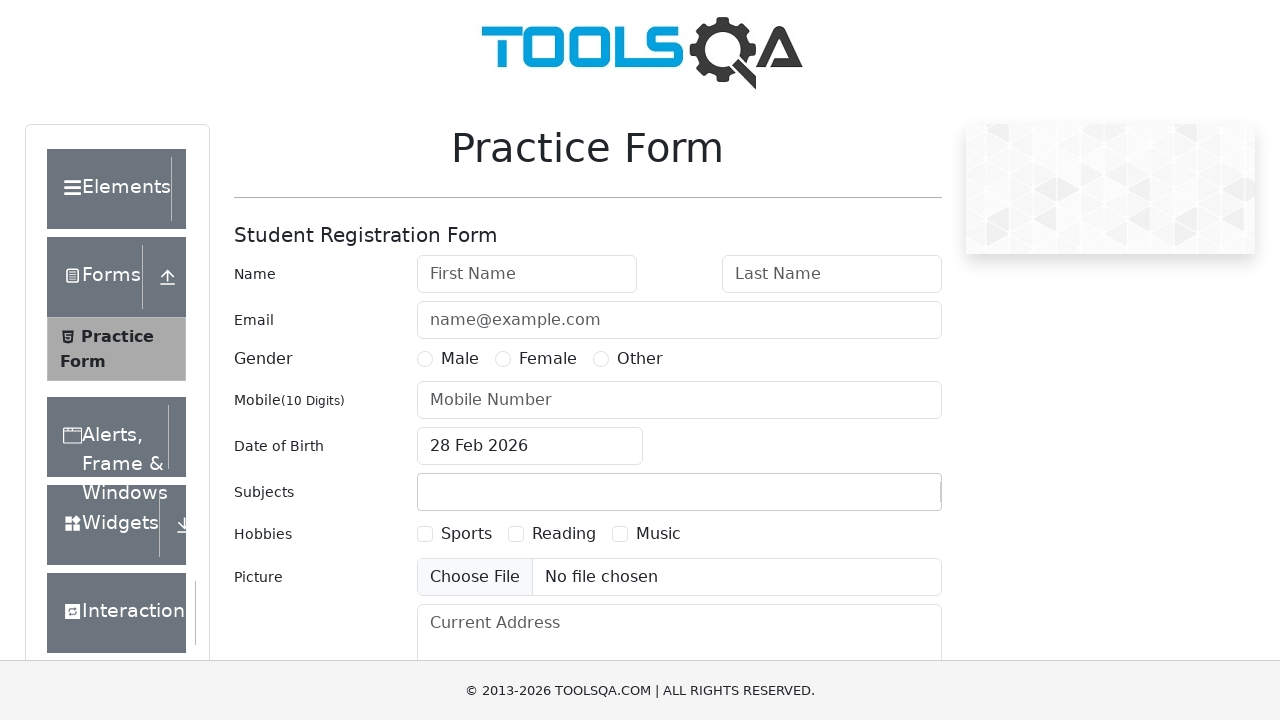

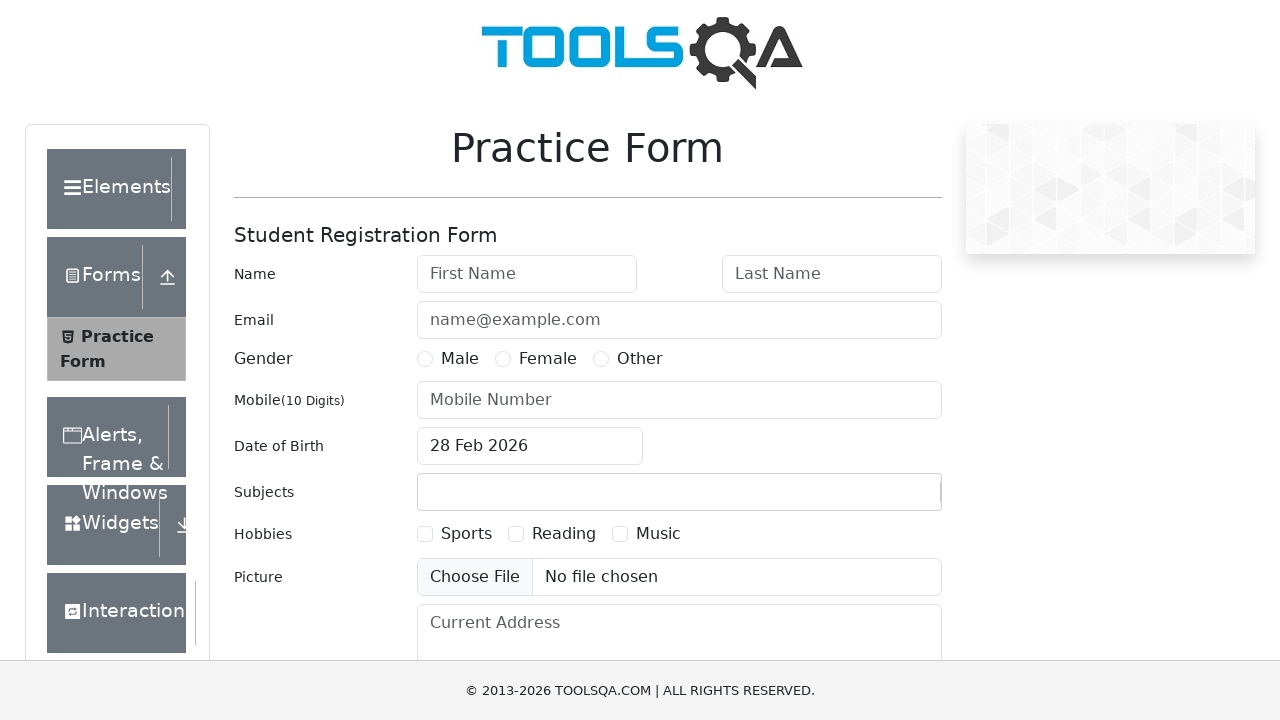